Tests filling out a complete web form with personal details, education, gender, experience, date, and submitting

Starting URL: https://formy-project.herokuapp.com/form

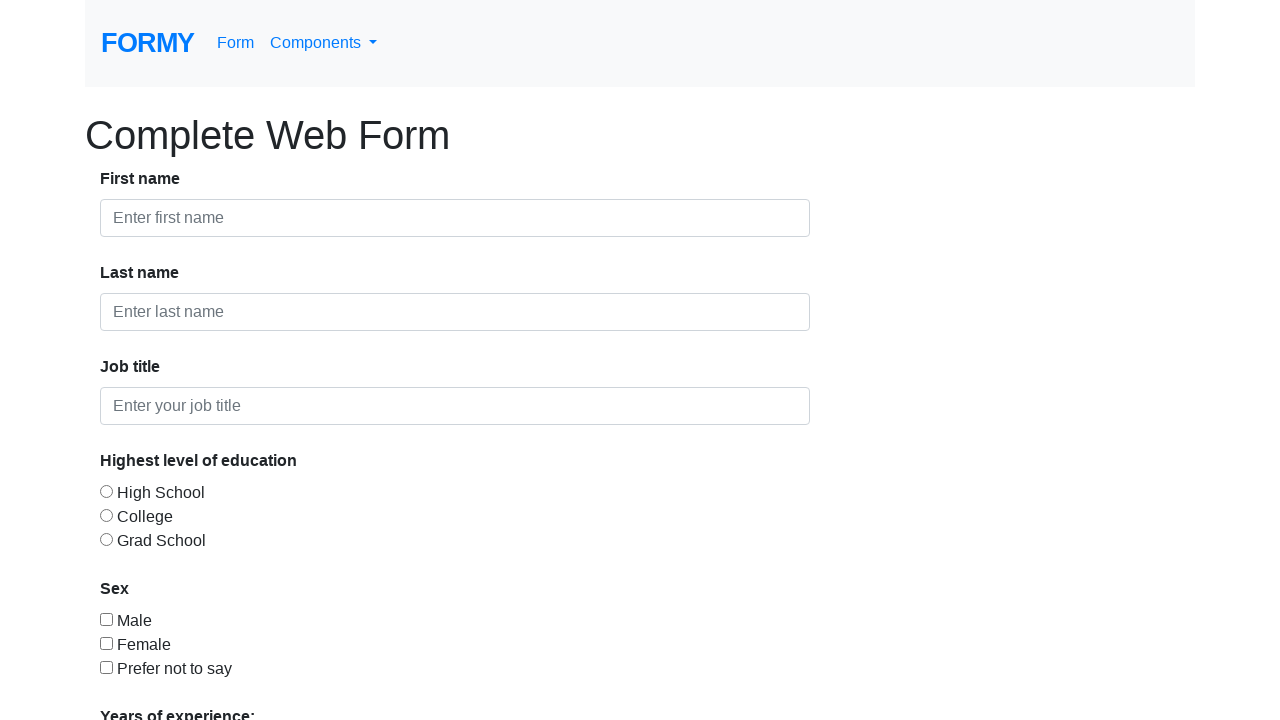

Filled first name field with 'Don' on #first-name
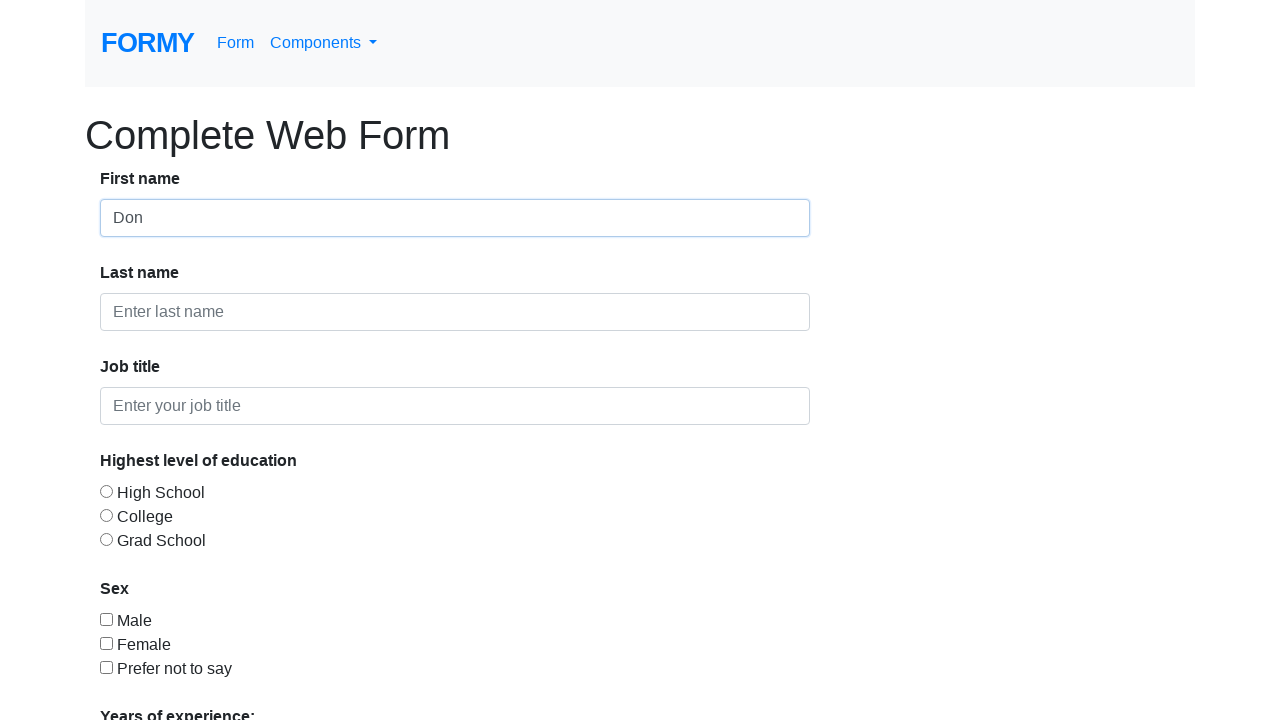

Filled last name field with 'Red' on #last-name
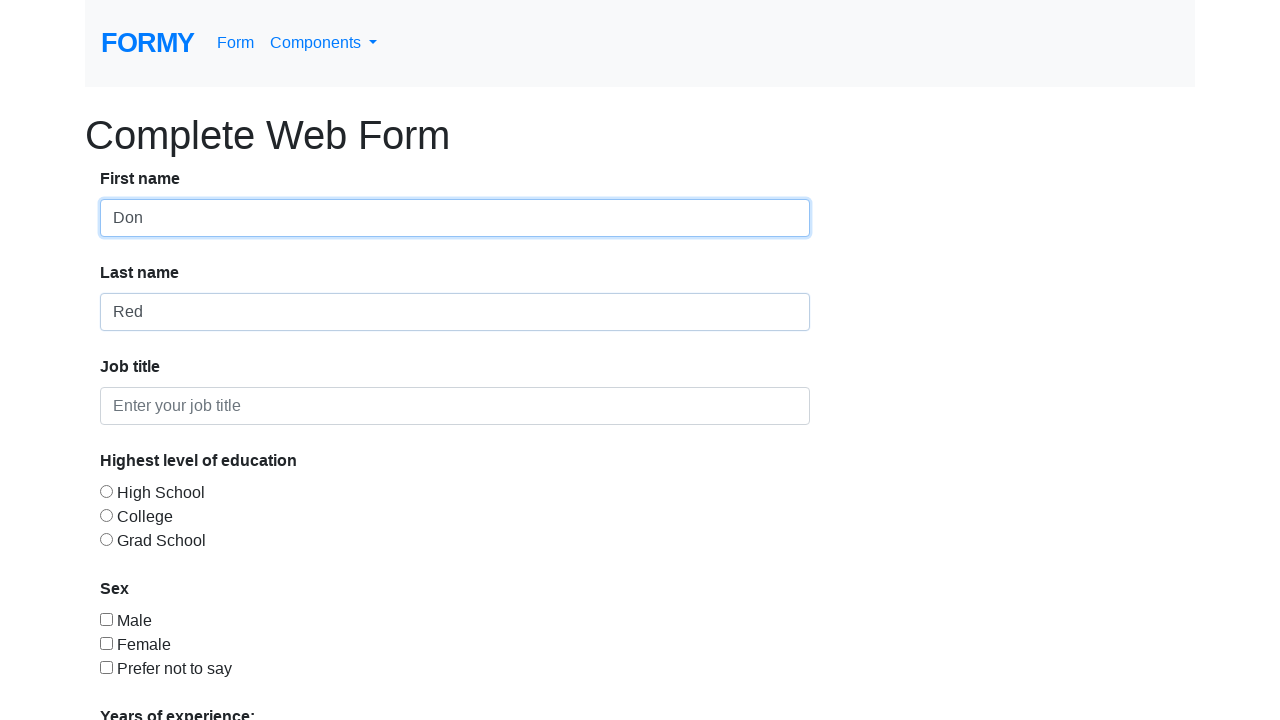

Filled job title field with 'QA' on #job-title
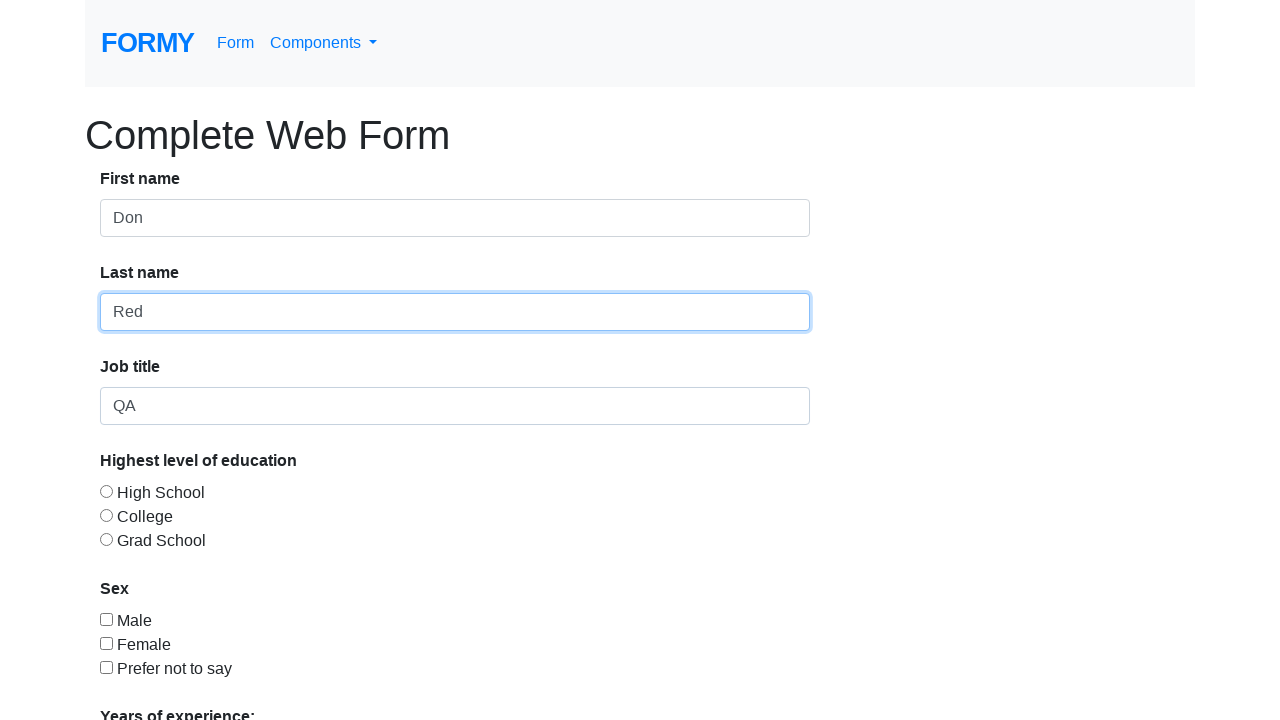

Selected college education radio button at (106, 515) on #radio-button-2
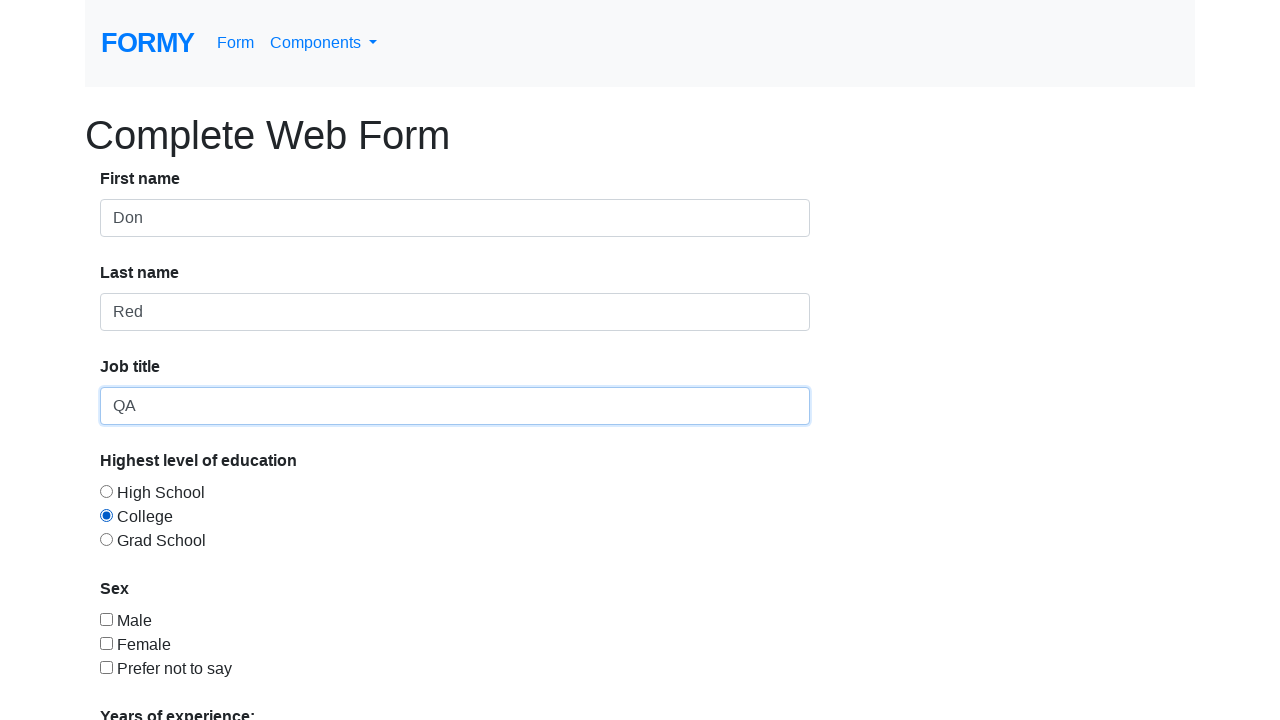

Checked male gender checkbox at (106, 619) on input[type='checkbox'][value='checkbox-1']
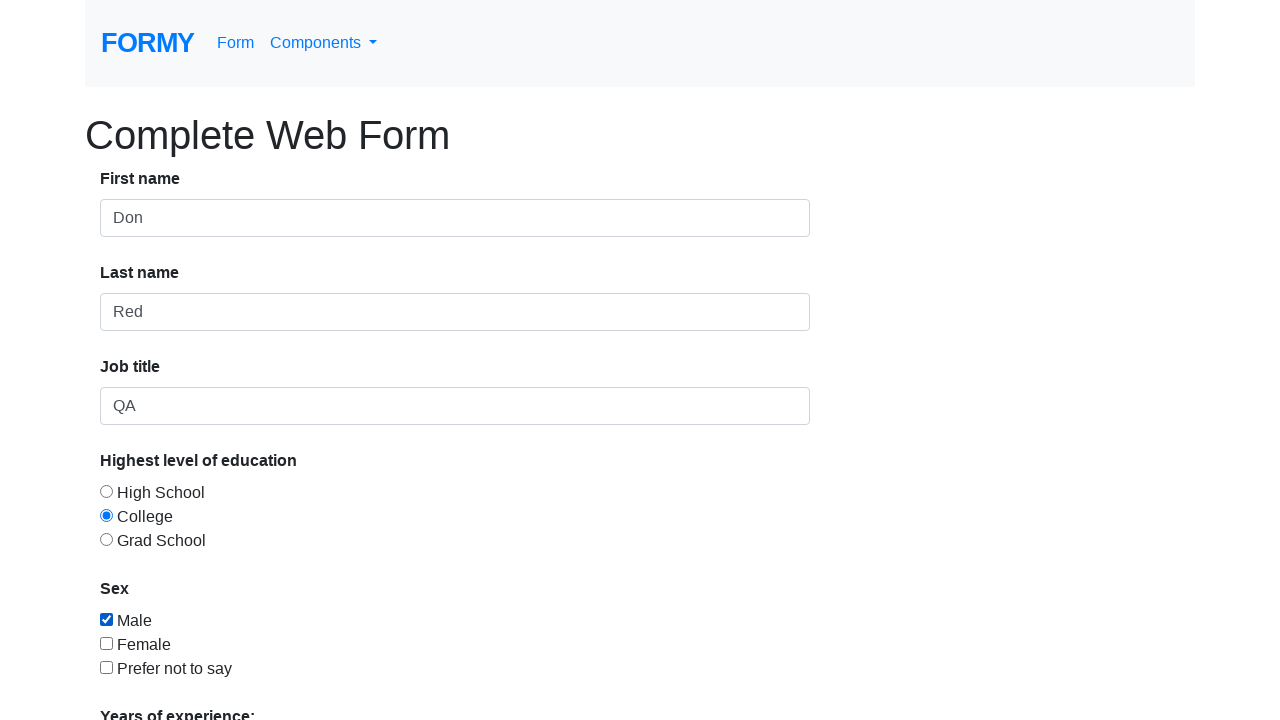

Clicked to open experience dropdown menu at (270, 519) on #select-menu
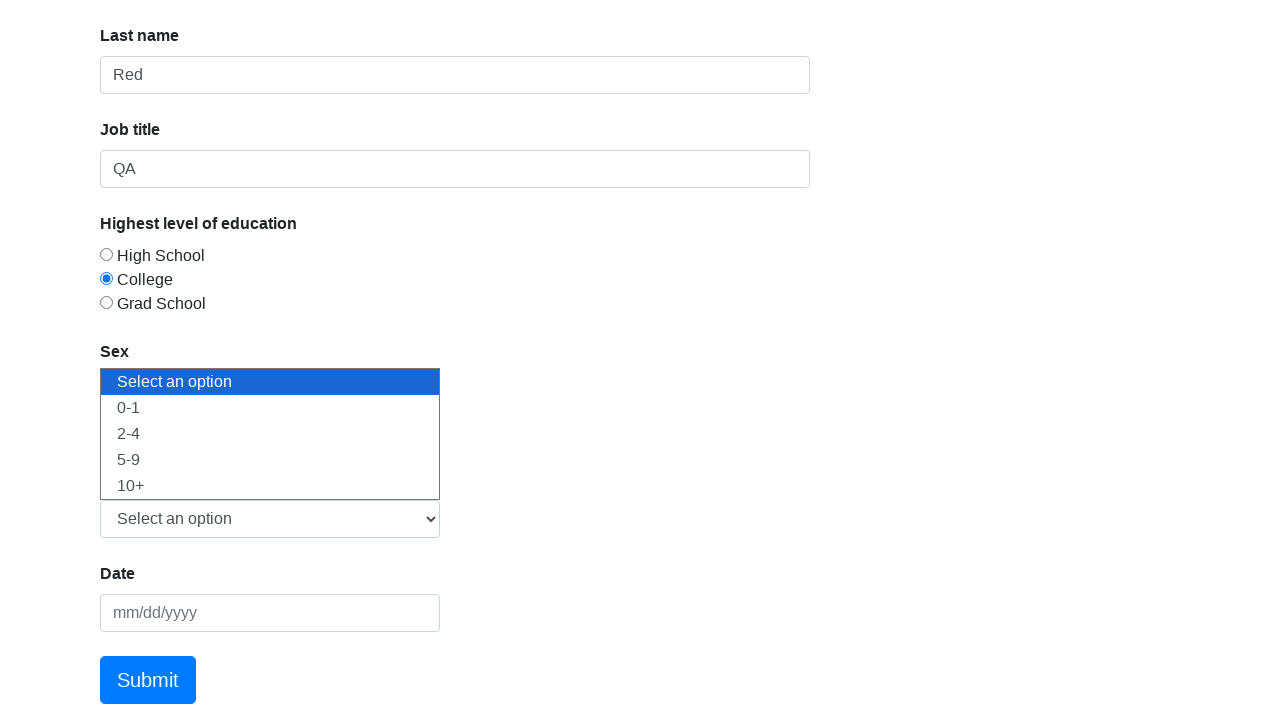

Selected '2 years' experience from dropdown on #select-menu
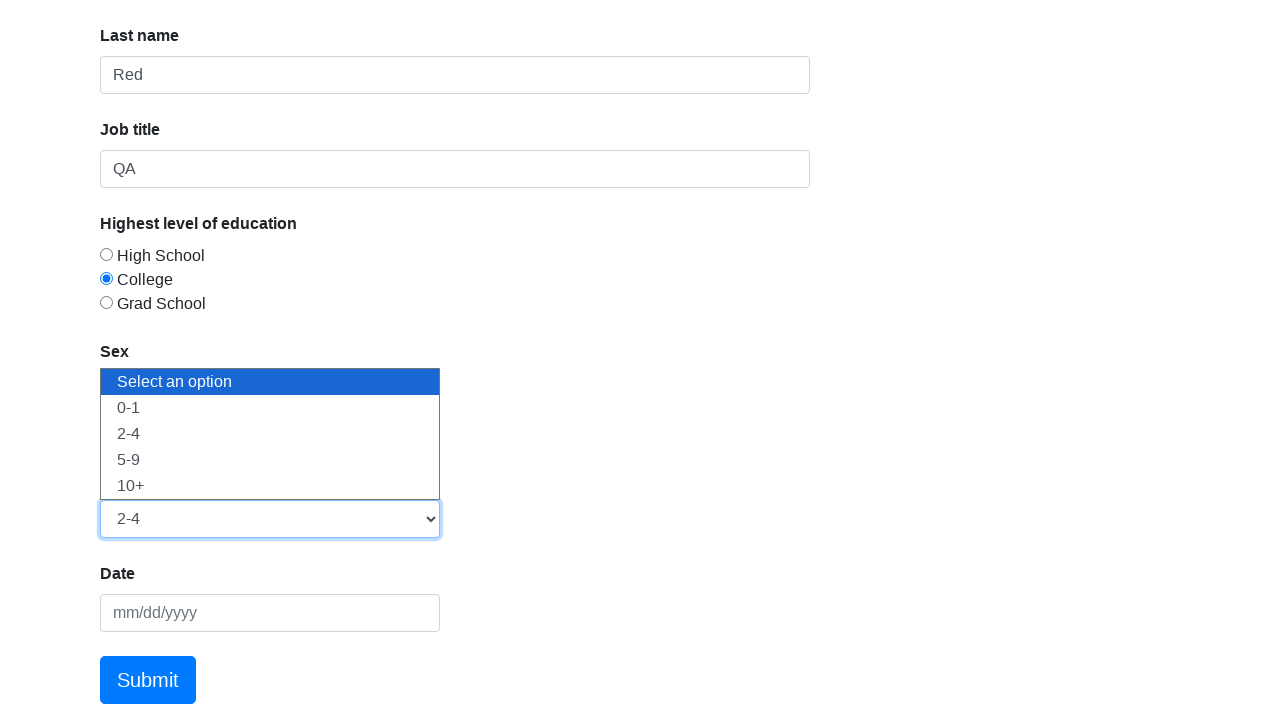

Clicked datepicker to open calendar at (270, 613) on #datepicker
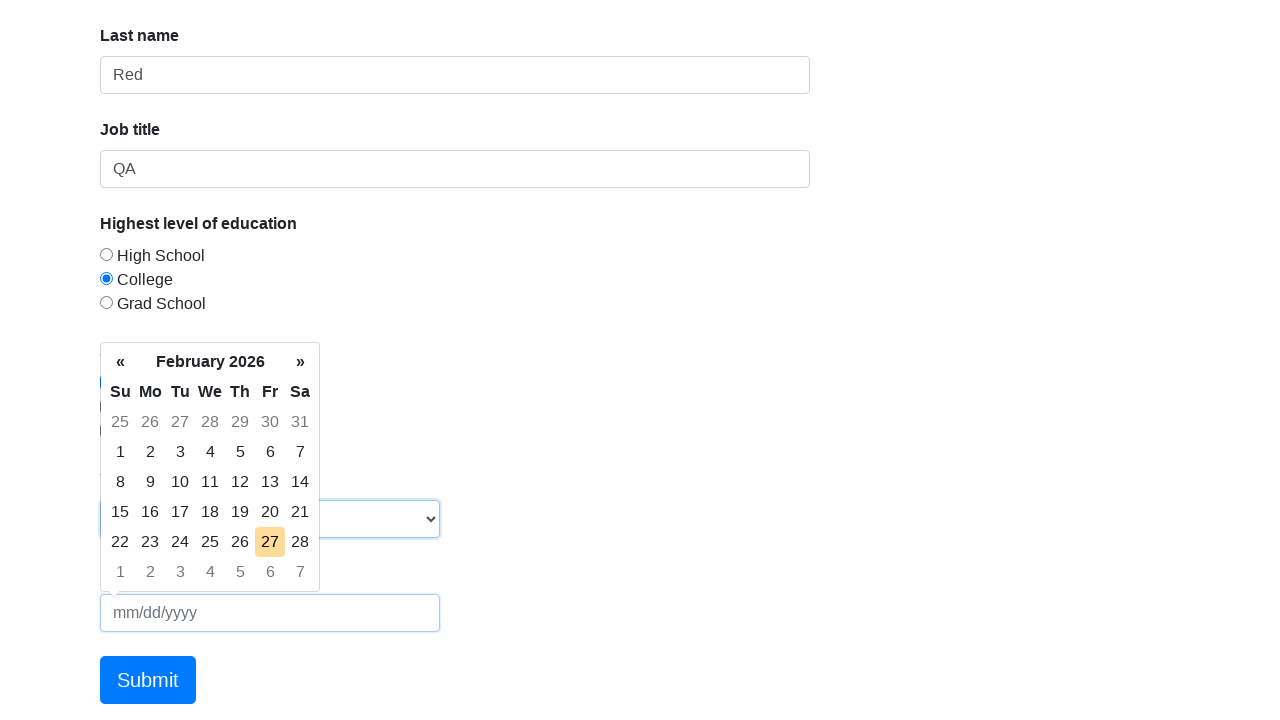

Selected today's date from calendar at (270, 542) on td.today.day
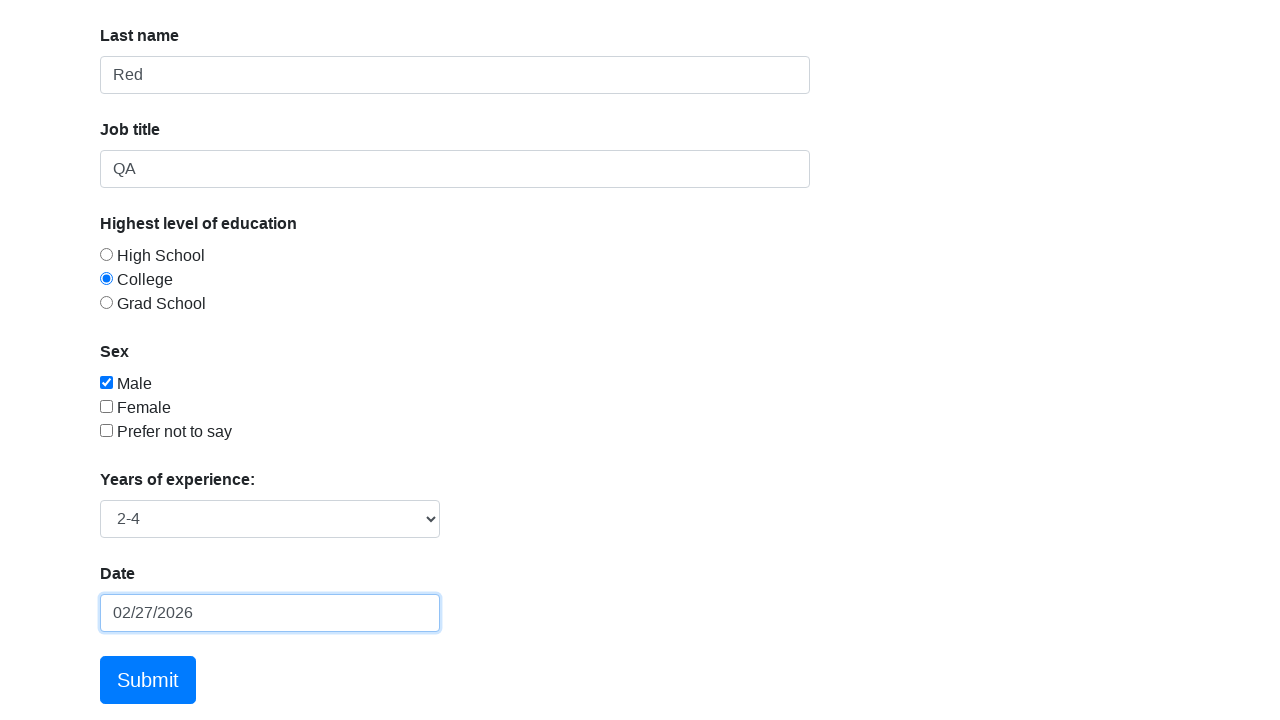

Clicked submit button to submit the form at (148, 680) on a[href='/thanks']
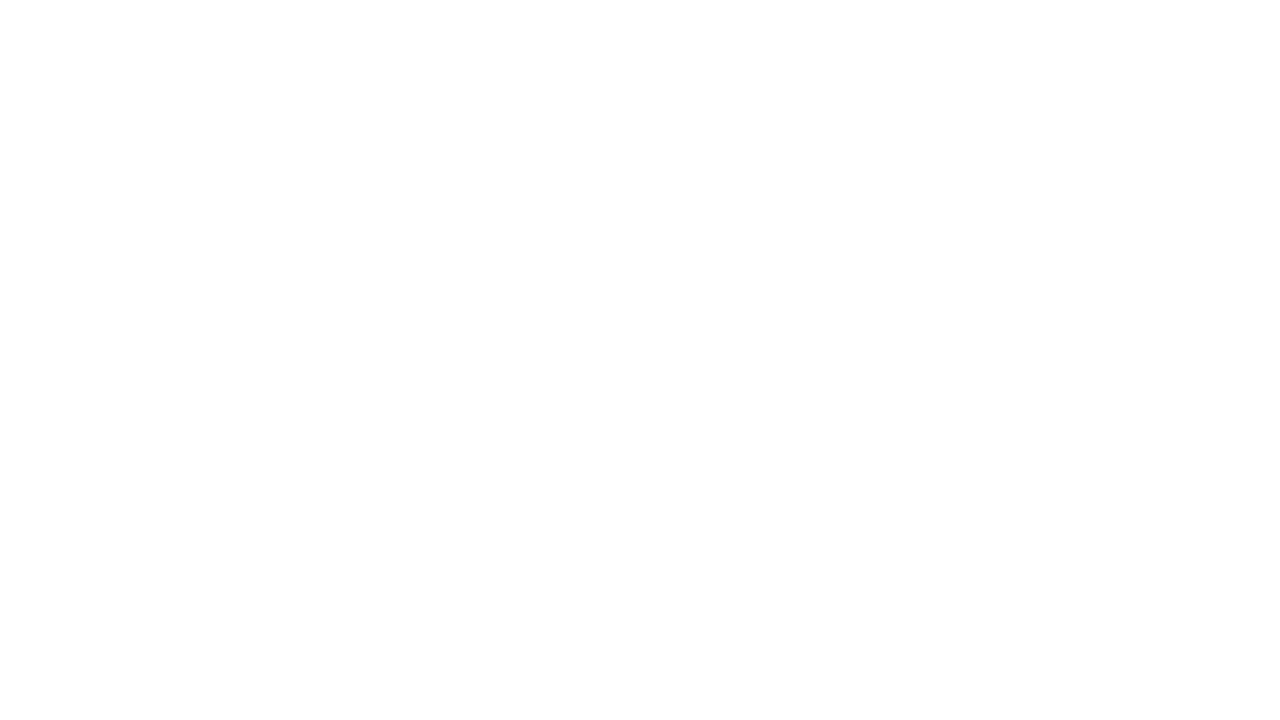

Form submission successful - success message appeared
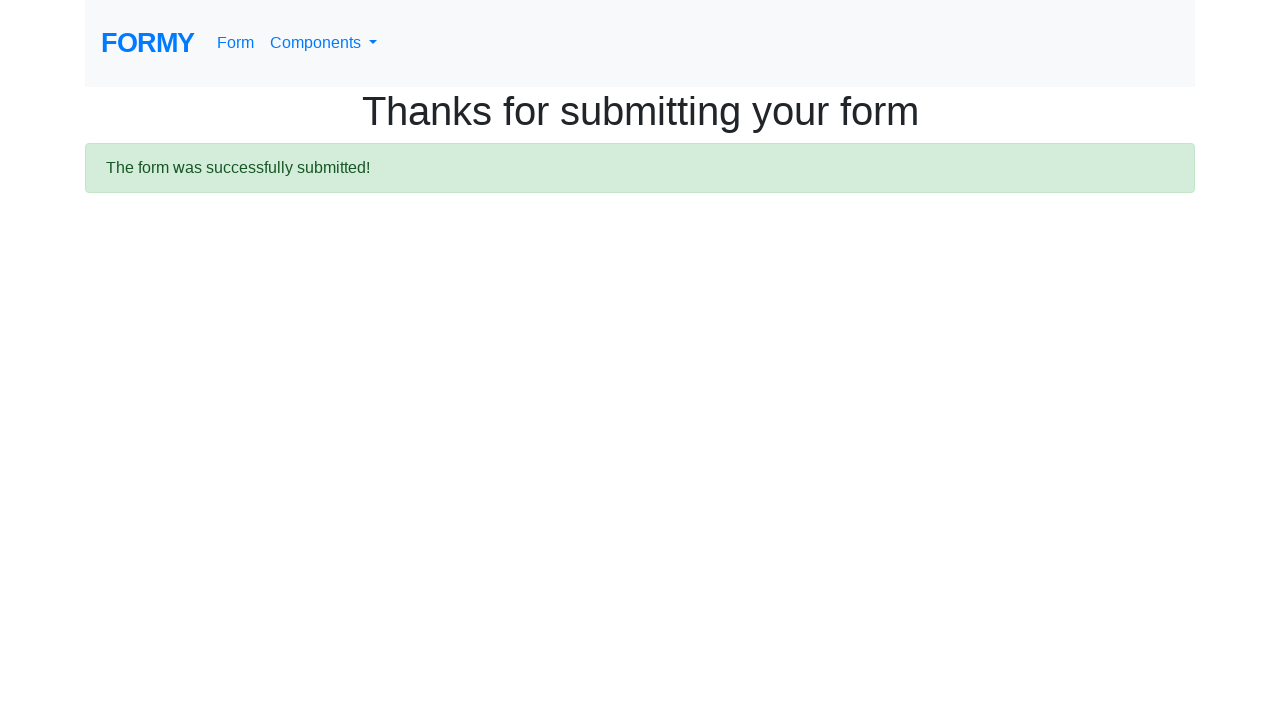

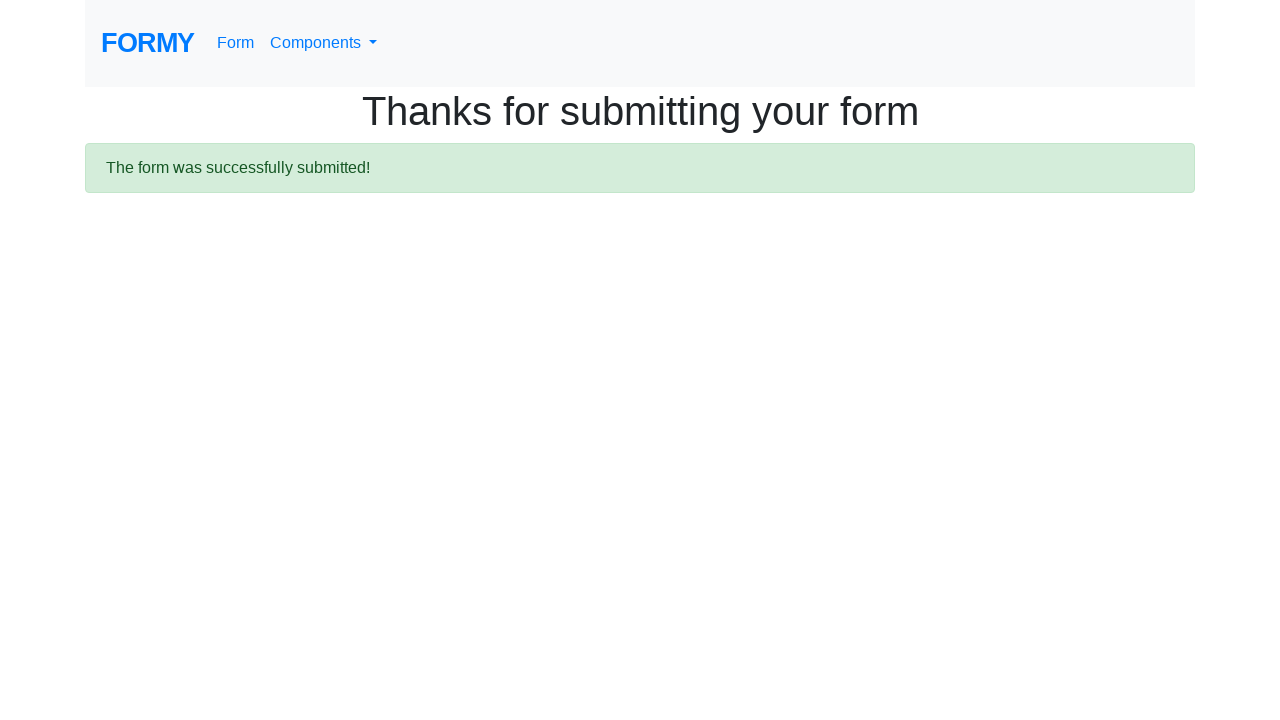